Tests a web form by entering text into a text field, submitting the form, and verifying the success message

Starting URL: https://www.selenium.dev/selenium/web/web-form.html

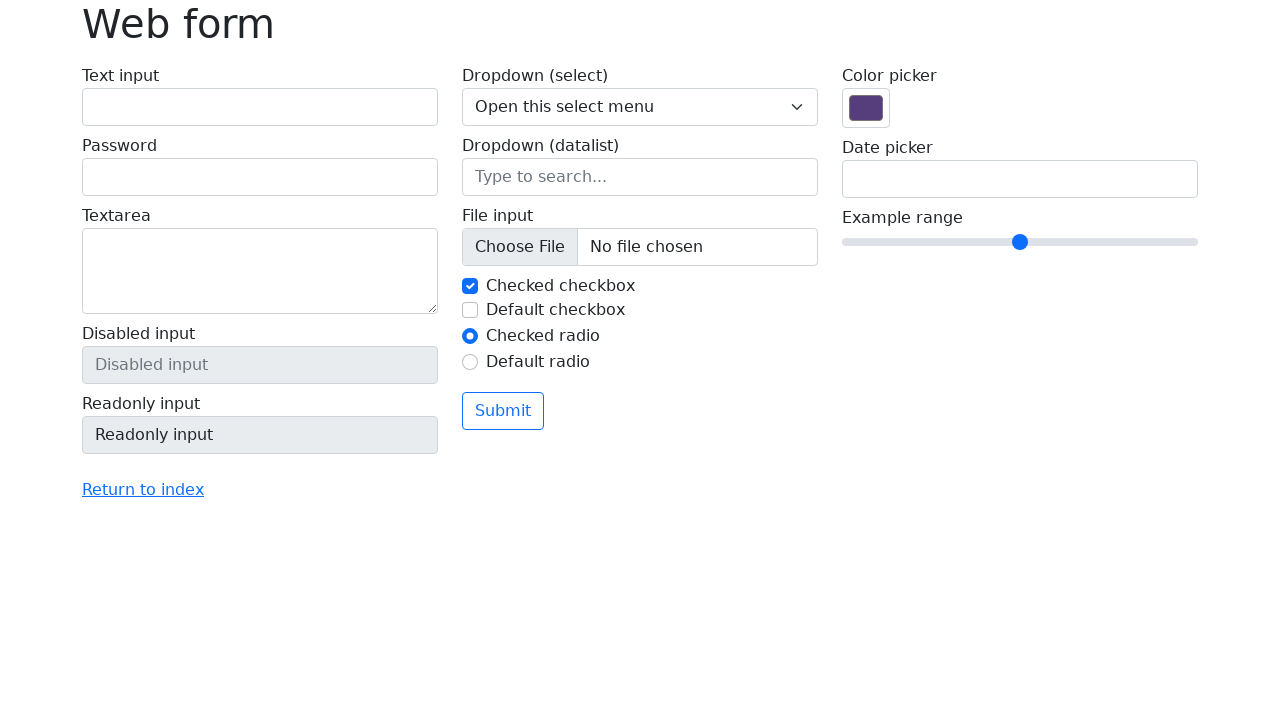

Filled text field with 'Selenium' on input[name='my-text']
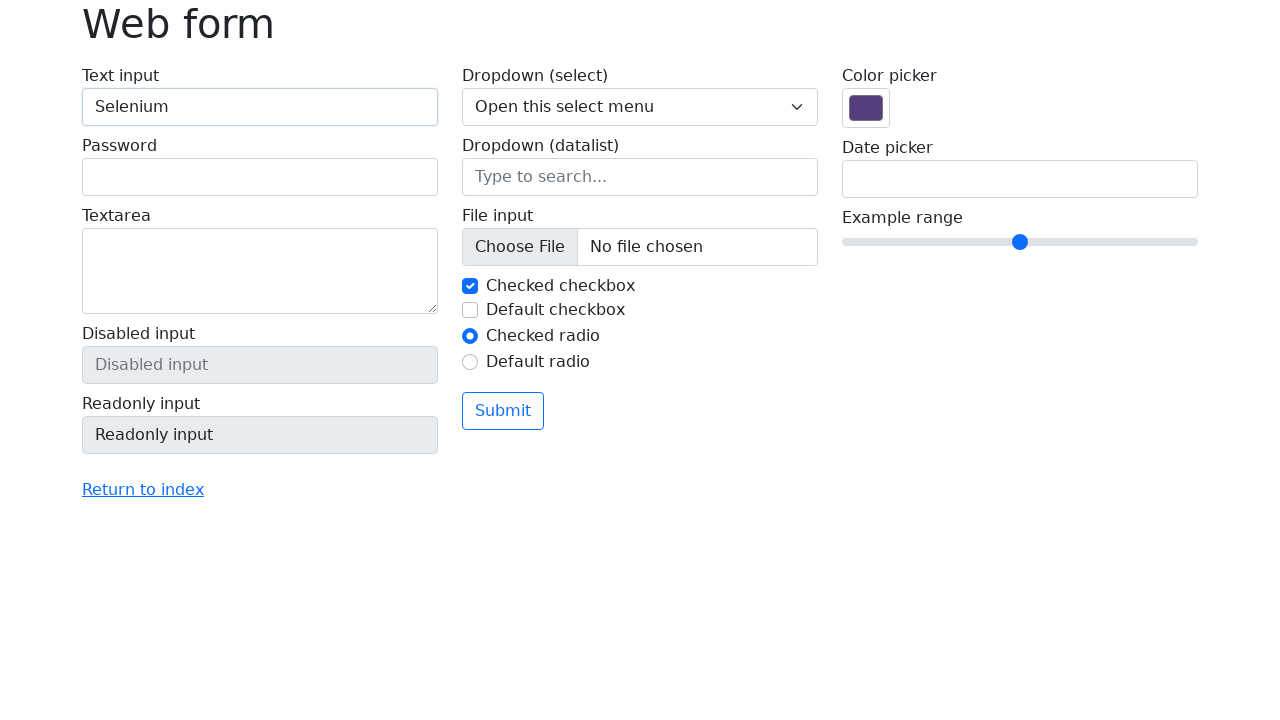

Clicked submit button at (503, 411) on button
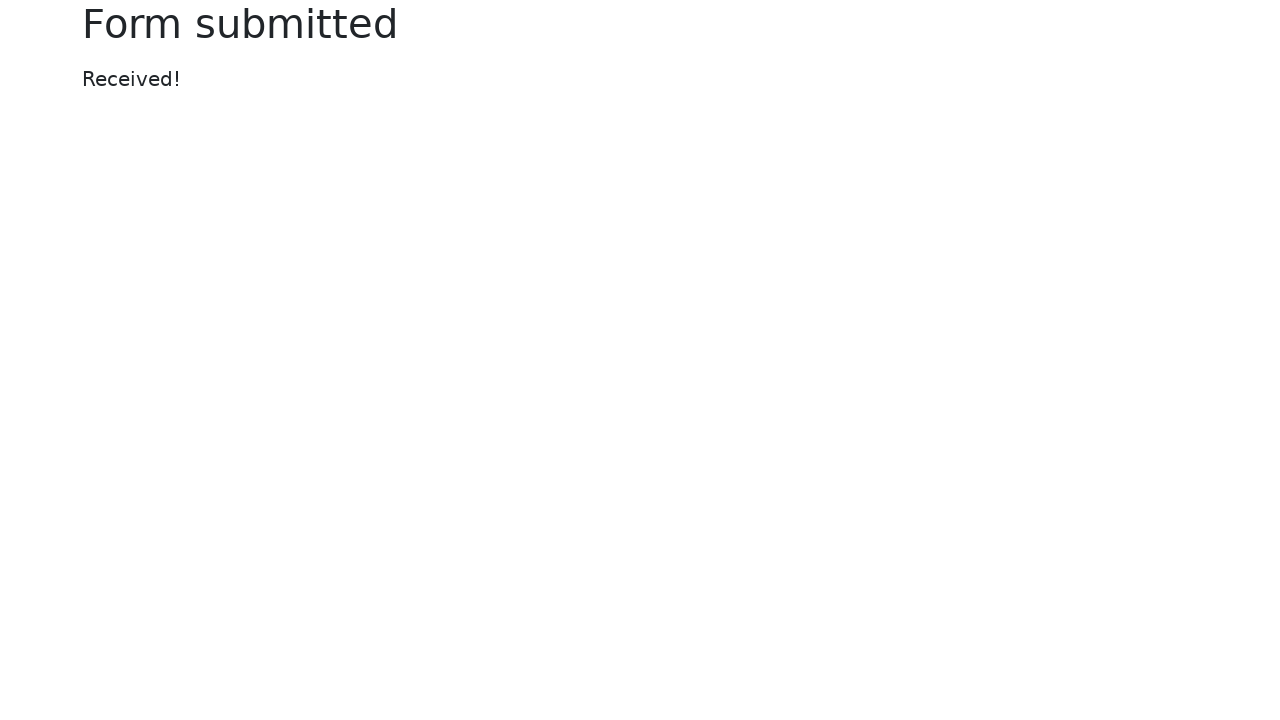

Success message element appeared
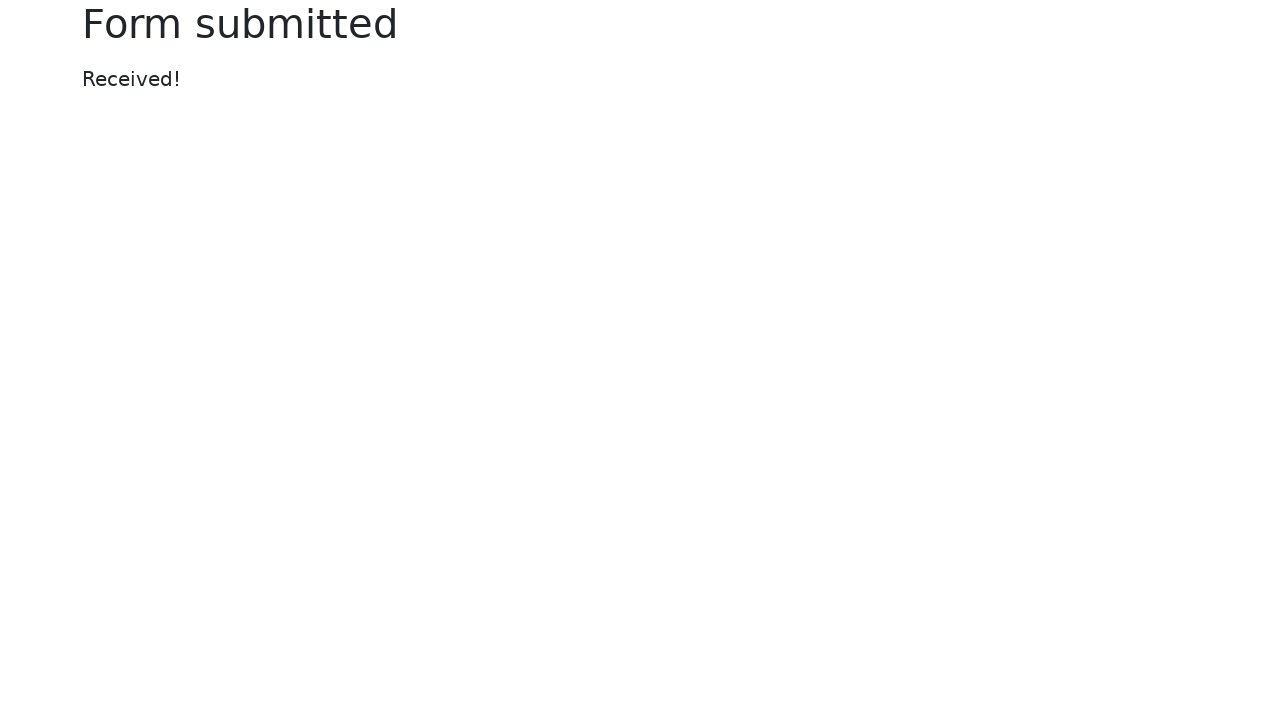

Retrieved success message text: 'Received!'
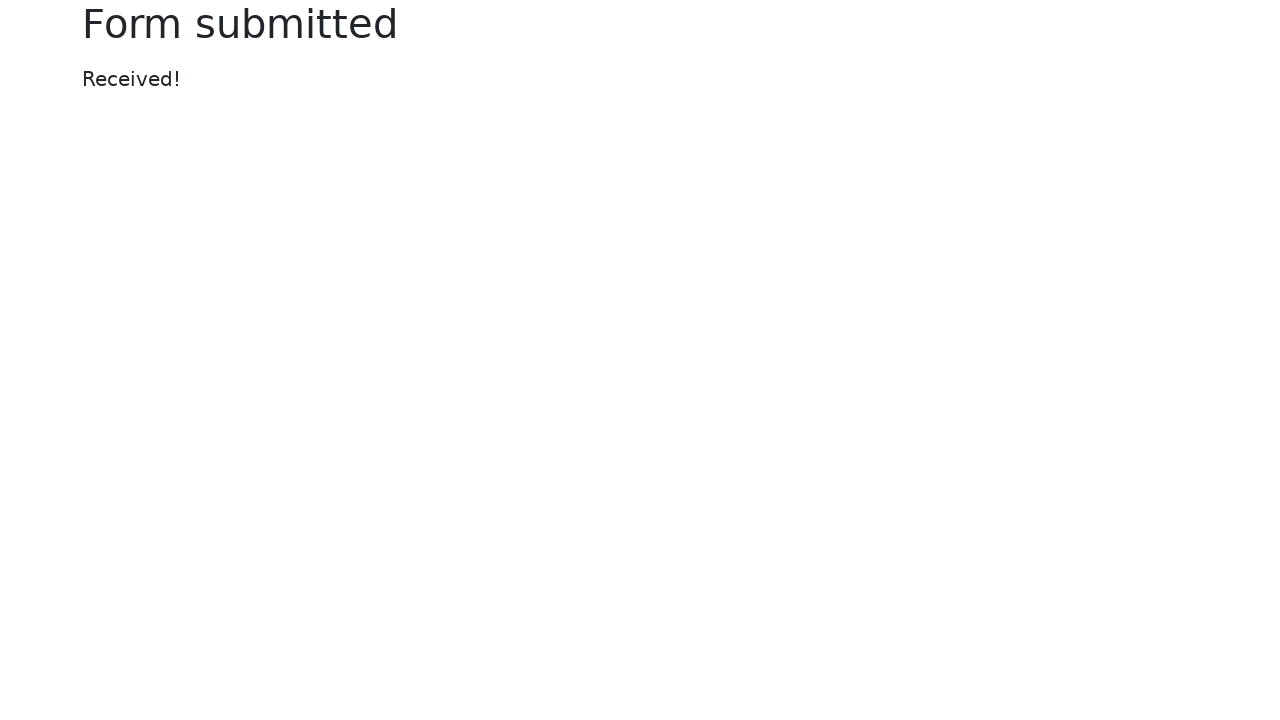

Verified success message equals 'Received!'
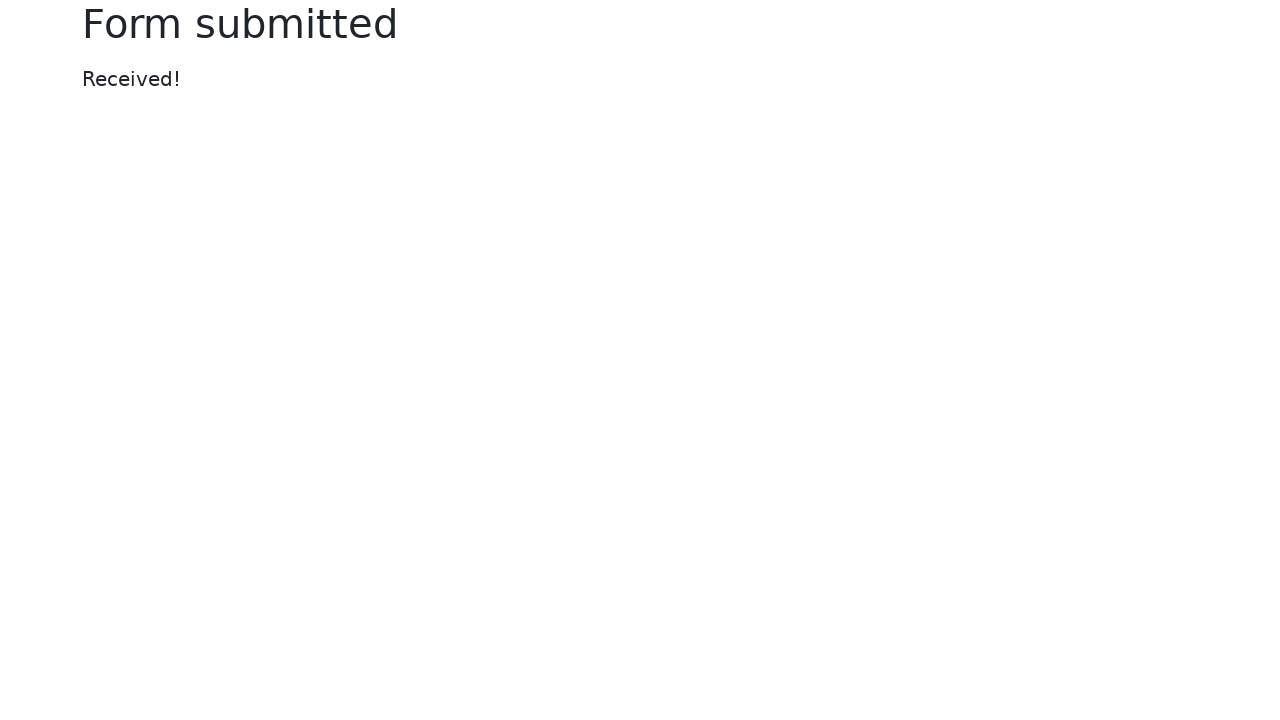

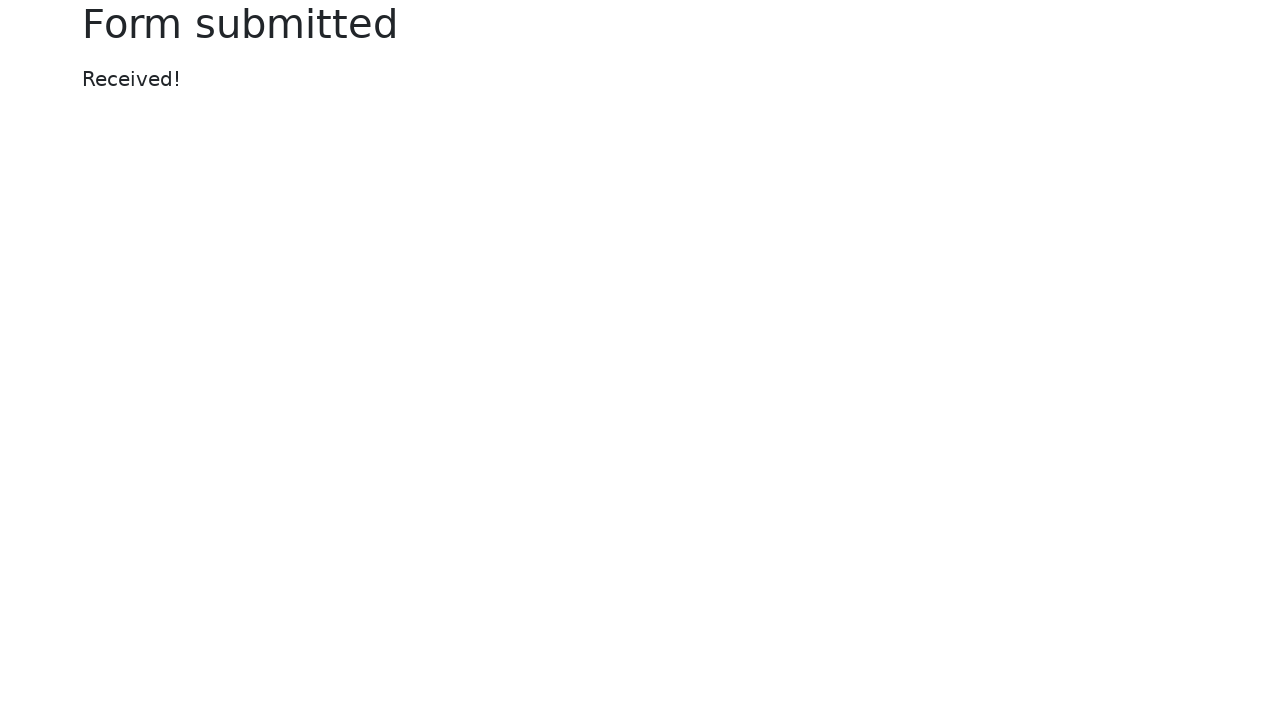